Navigates to the FGCU Canvas page and maximizes the browser window to verify the page loads successfully.

Starting URL: https://www.fgcu.edu/canvas/

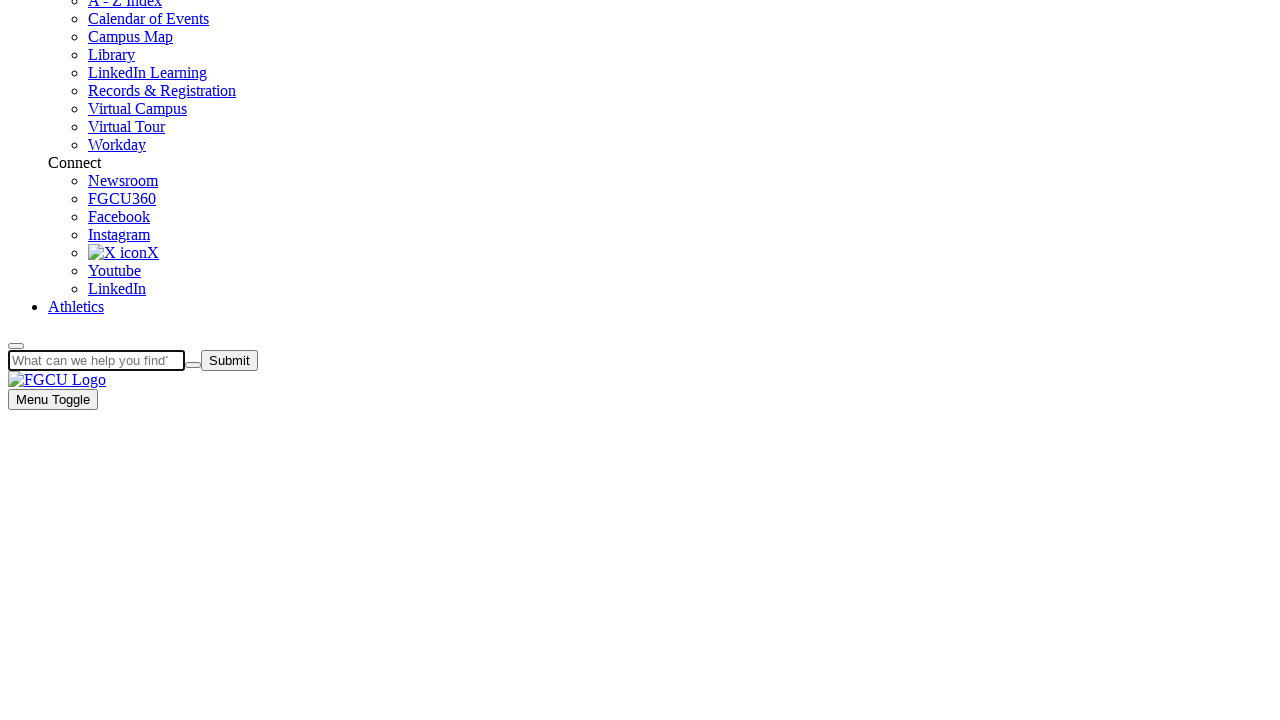

Navigated to FGCU Canvas page at https://www.fgcu.edu/canvas/
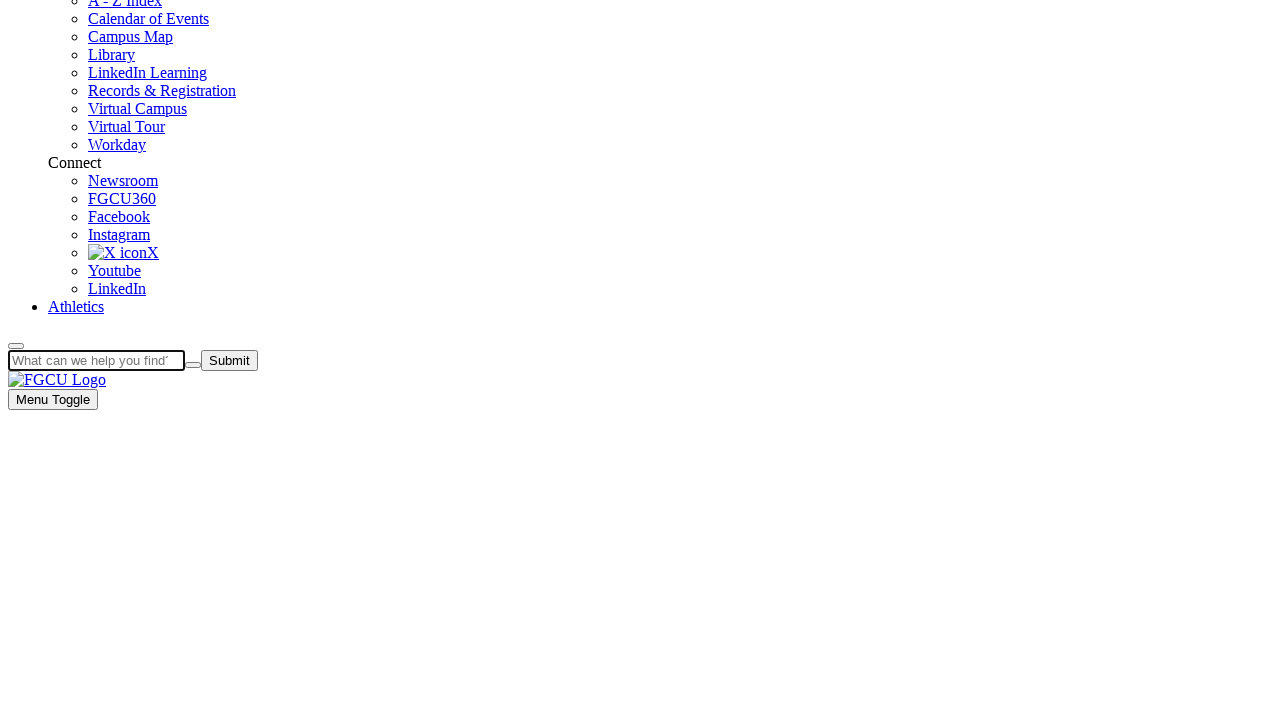

Maximized browser window to 1920x1080
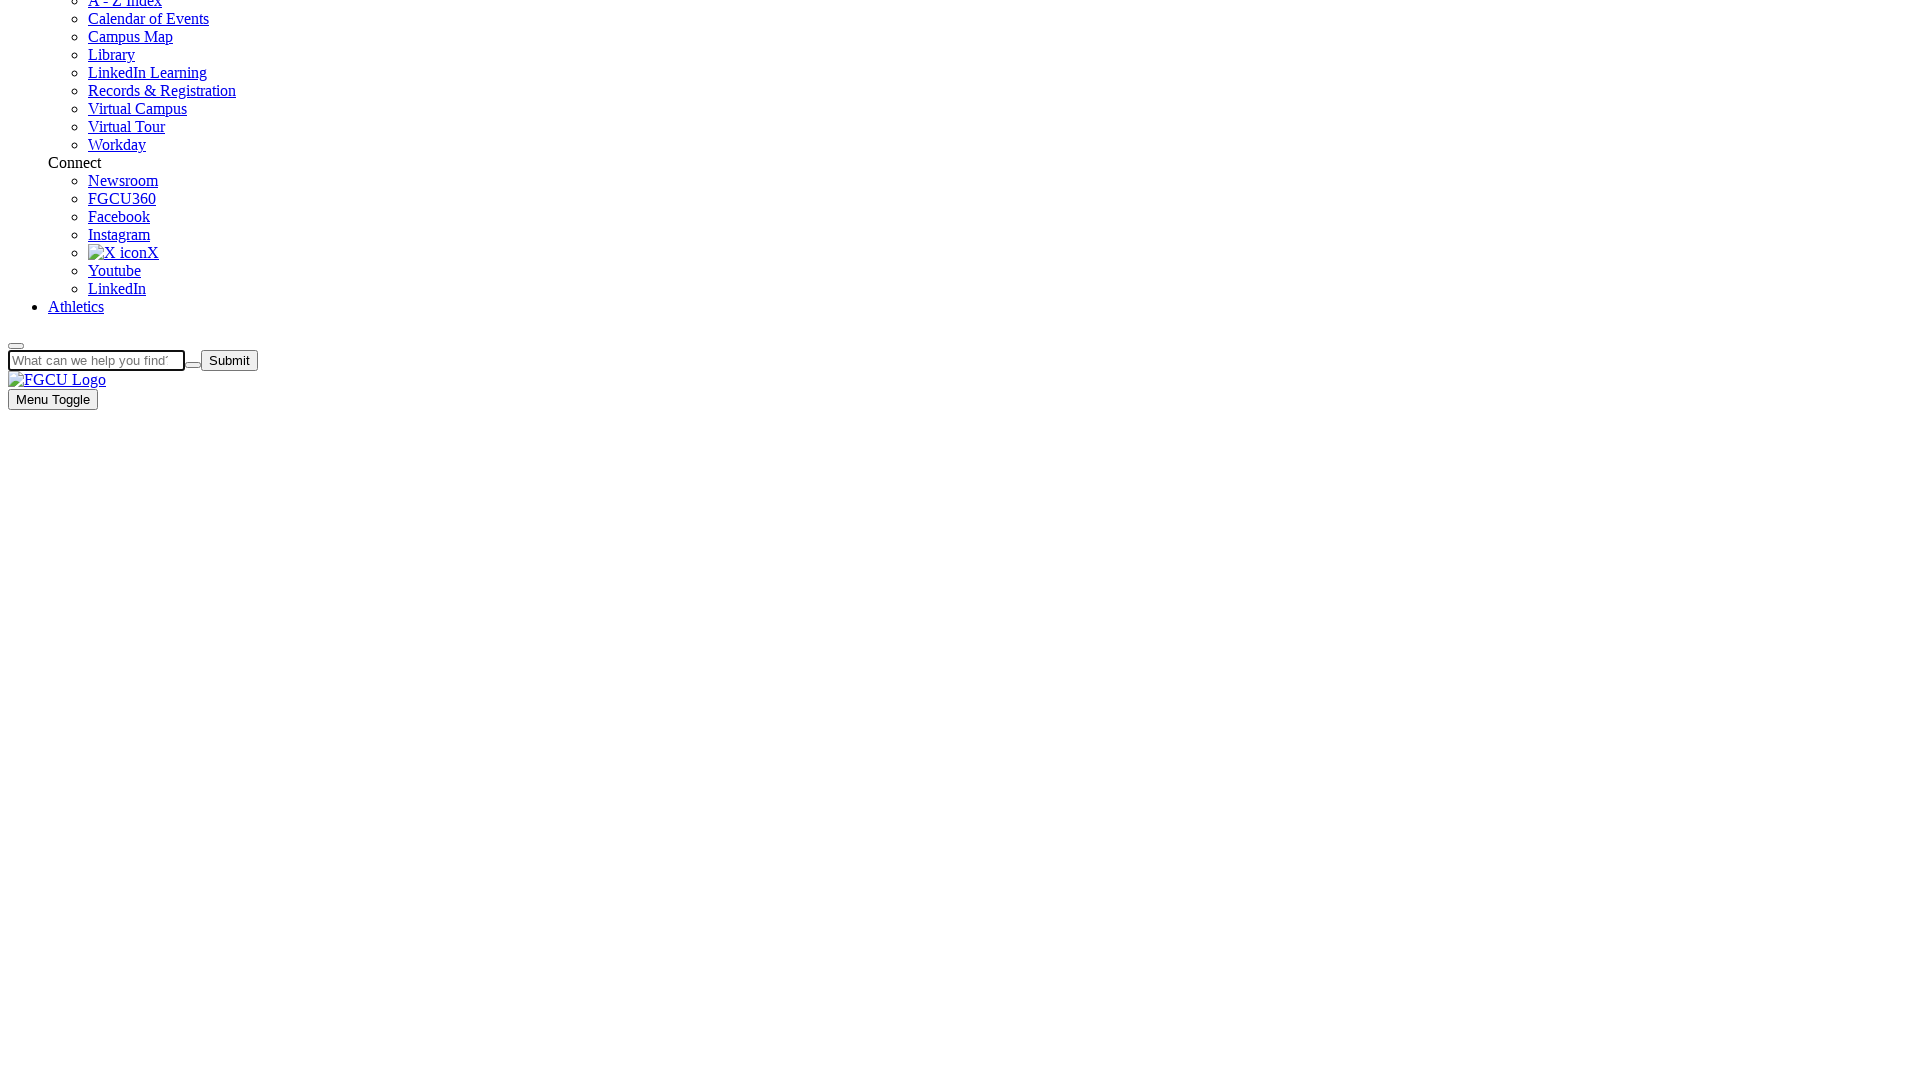

Page loaded successfully and network idle
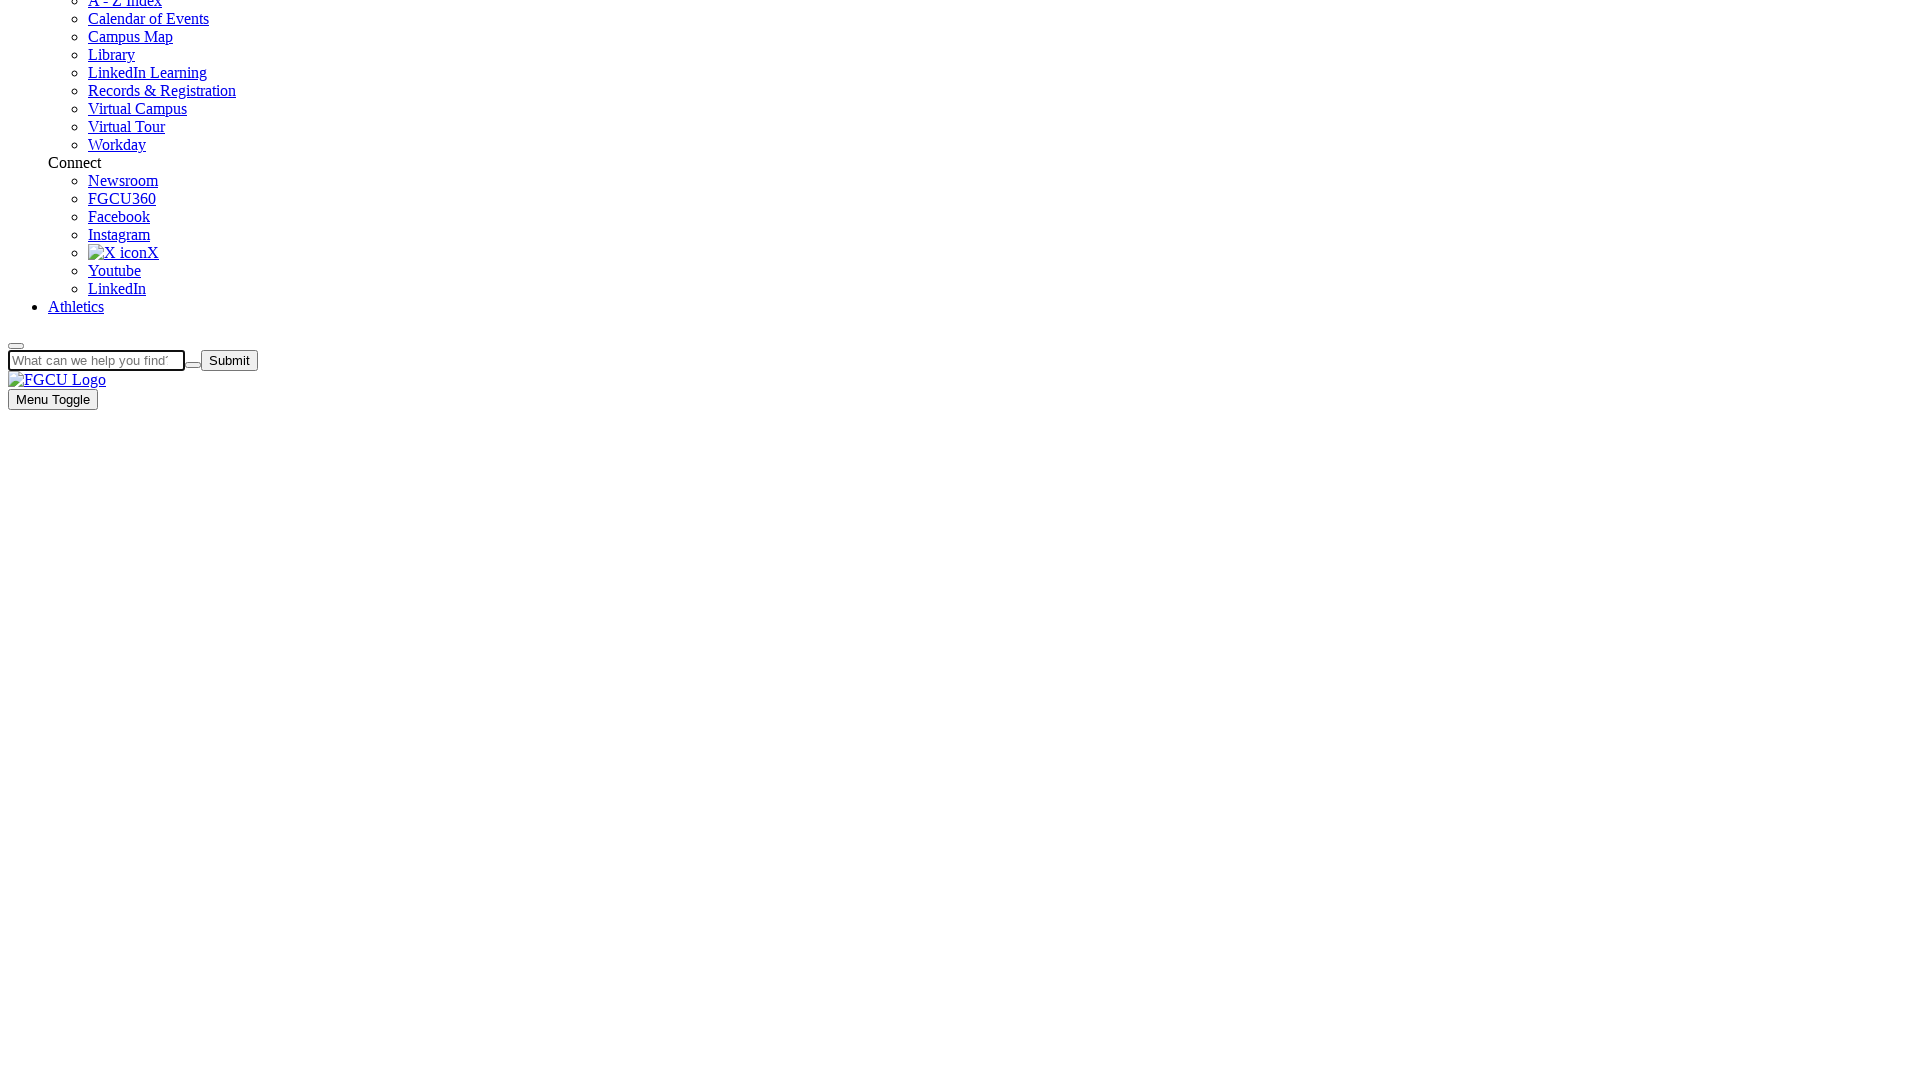

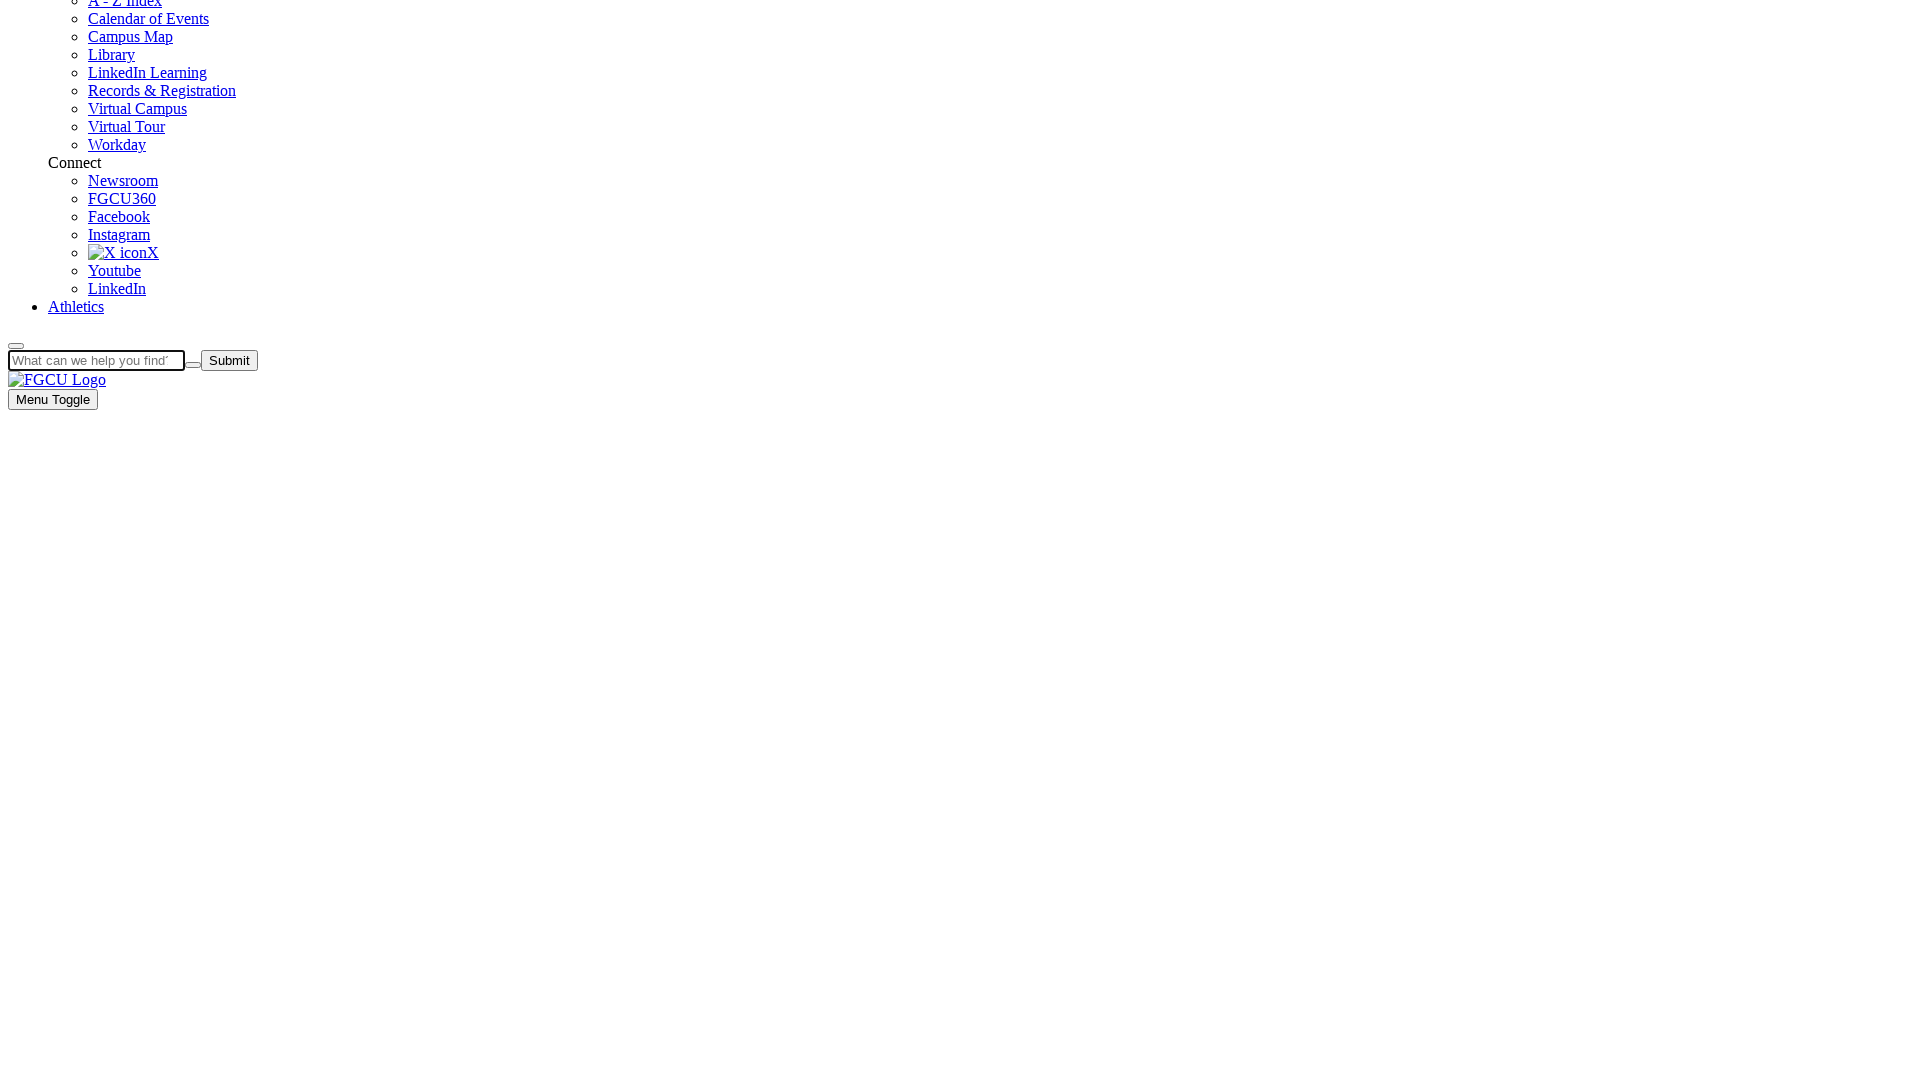